Tests a page with implicit wait by clicking a verify button and checking for a success message

Starting URL: http://suninjuly.github.io/wait1.html

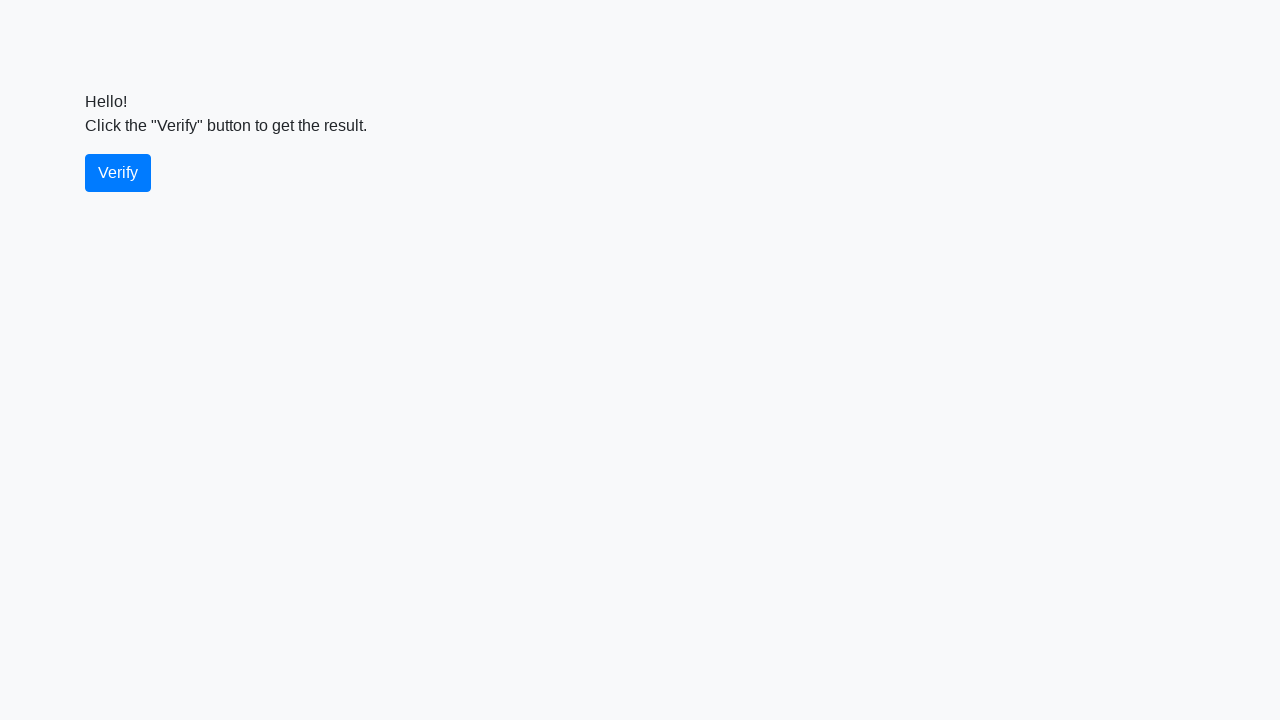

Clicked the verify button at (118, 173) on #verify
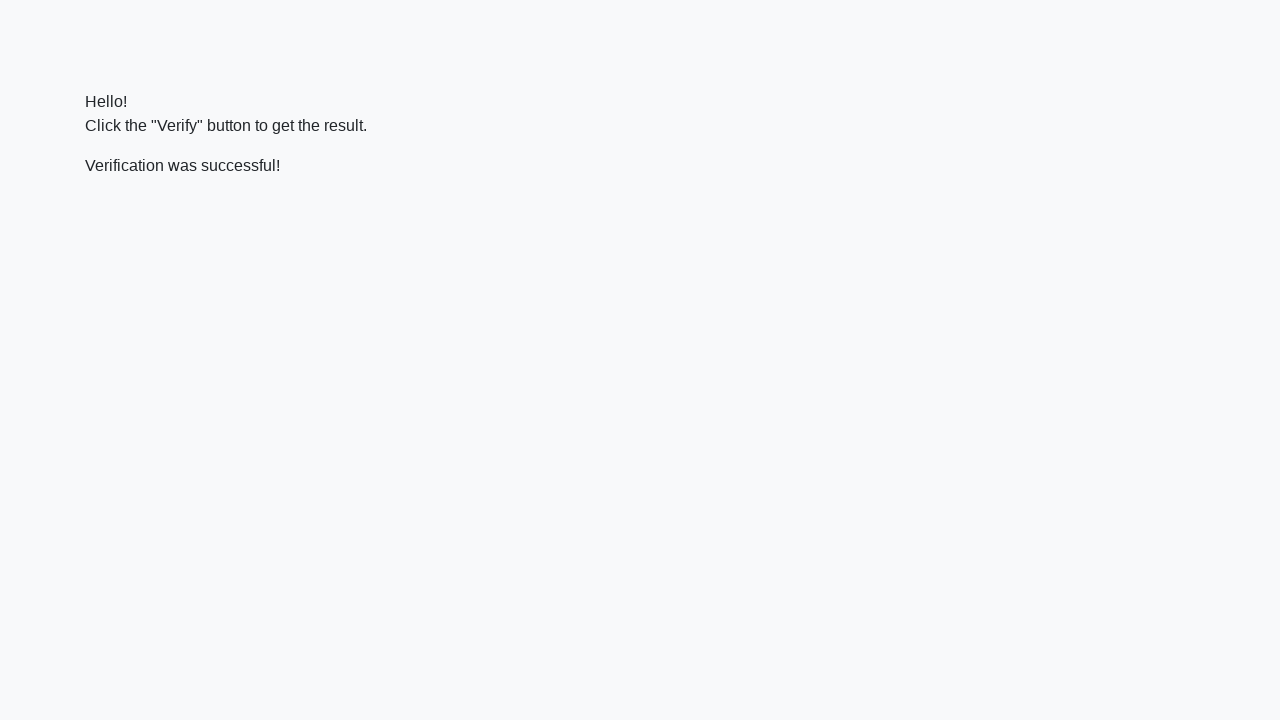

Located the verify message element
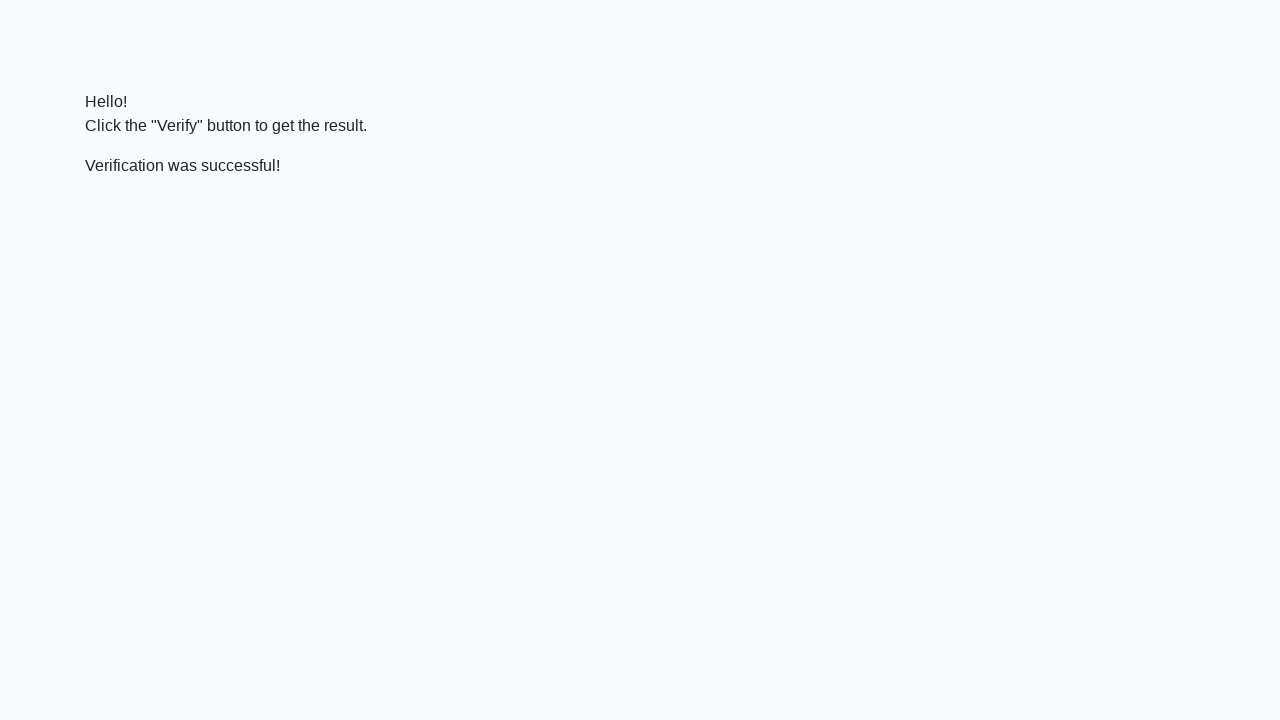

Waited for the verify message to appear
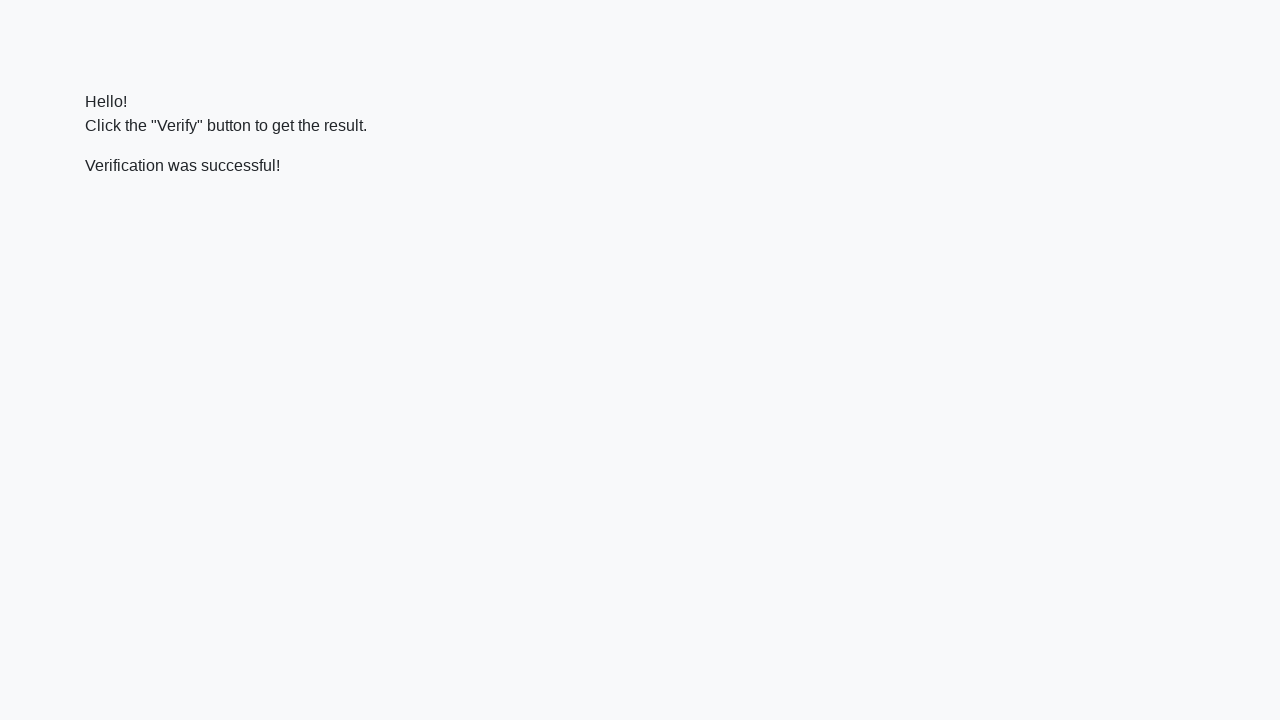

Verified that the message contains 'successful'
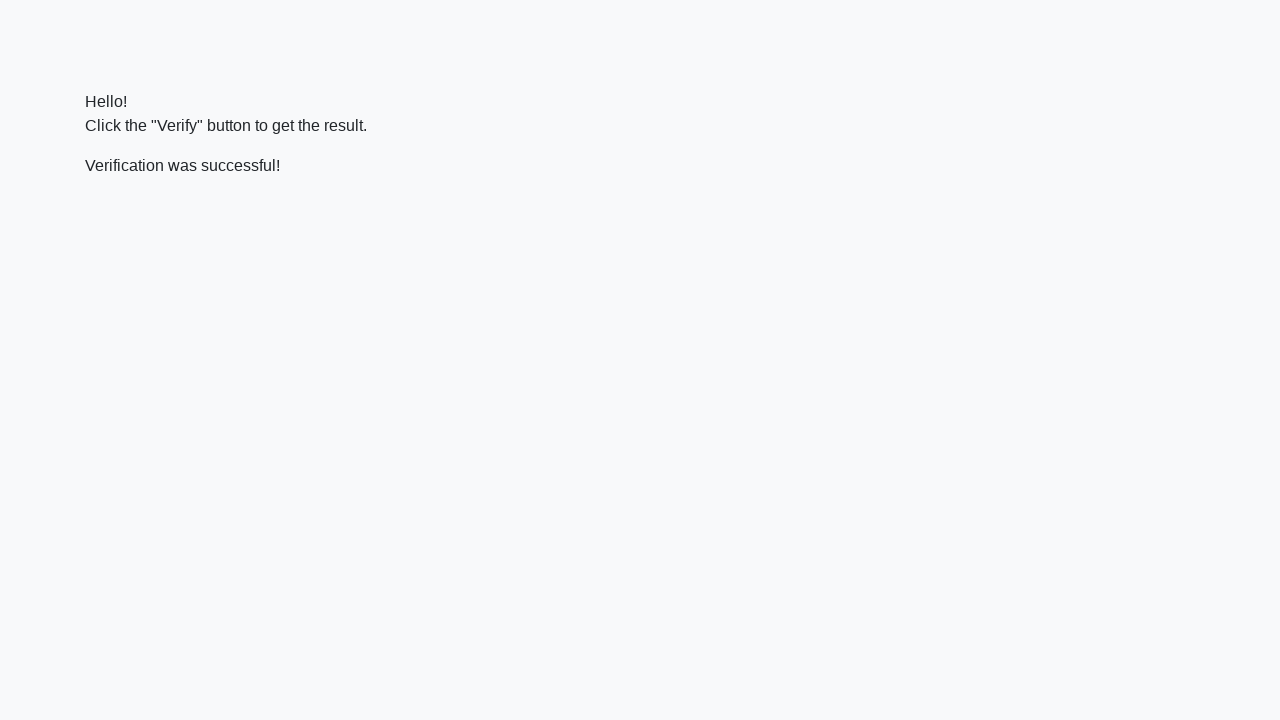

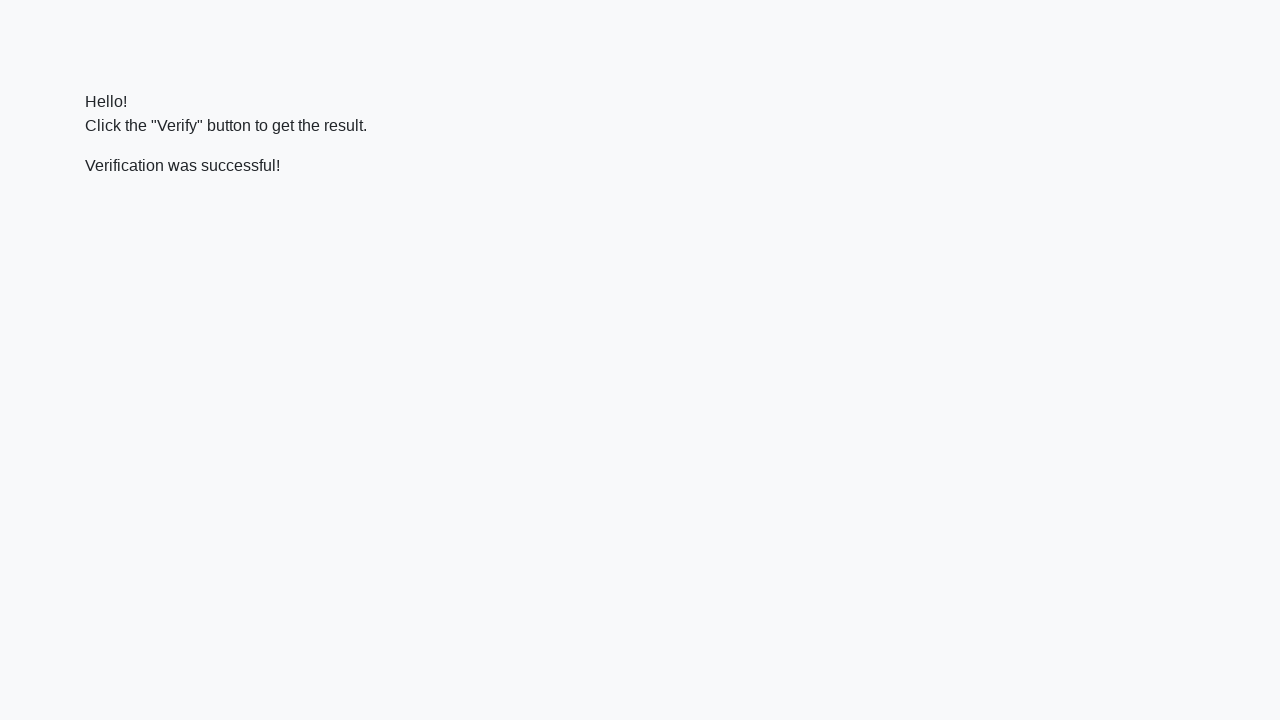